Tests clicking on a button with a complex ID containing special characters (dots) that require CSS escaping

Starting URL: https://testpages.herokuapp.com/styled/challenges/hard-selectors.html

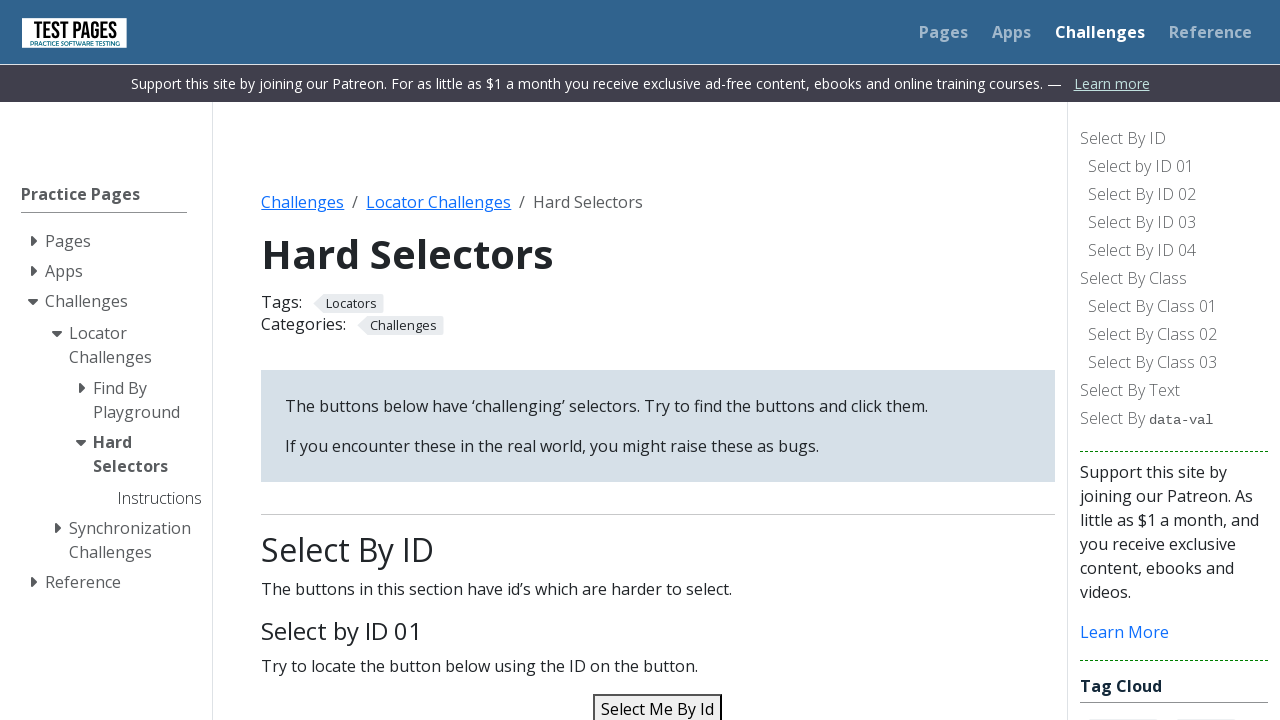

Located button with complex ID containing escaped dots
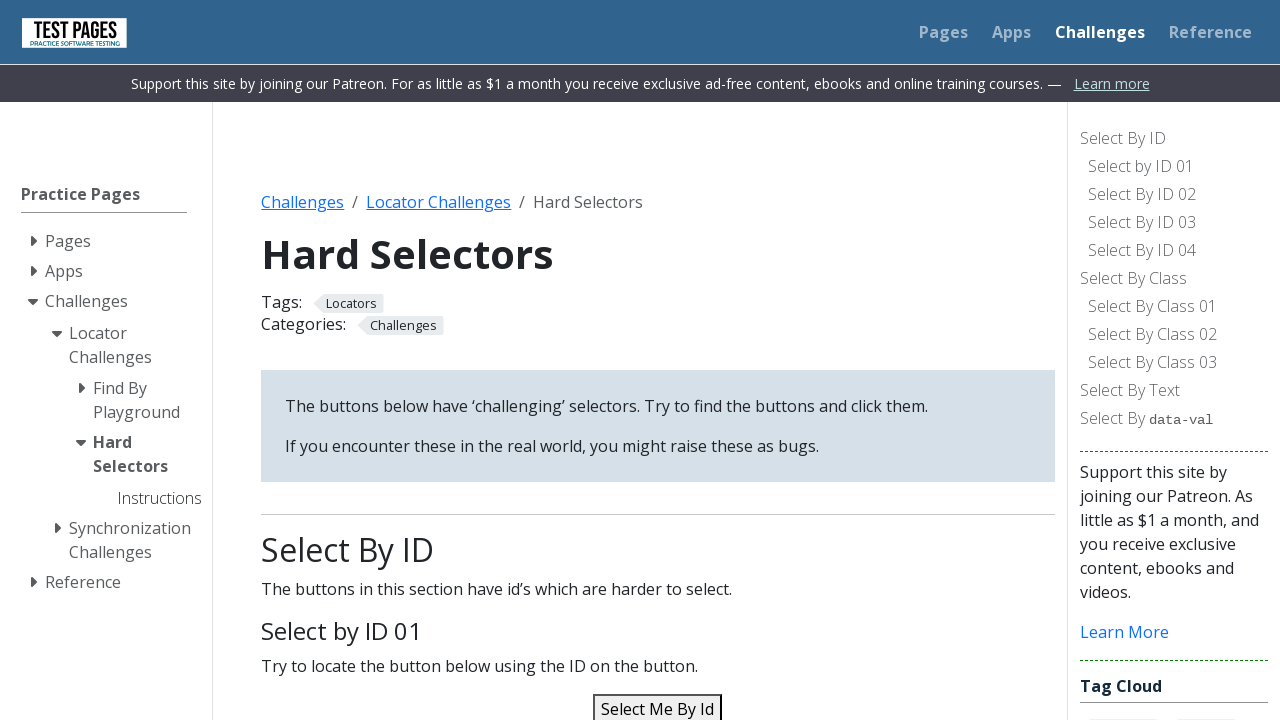

Scrolled button with special character ID into view
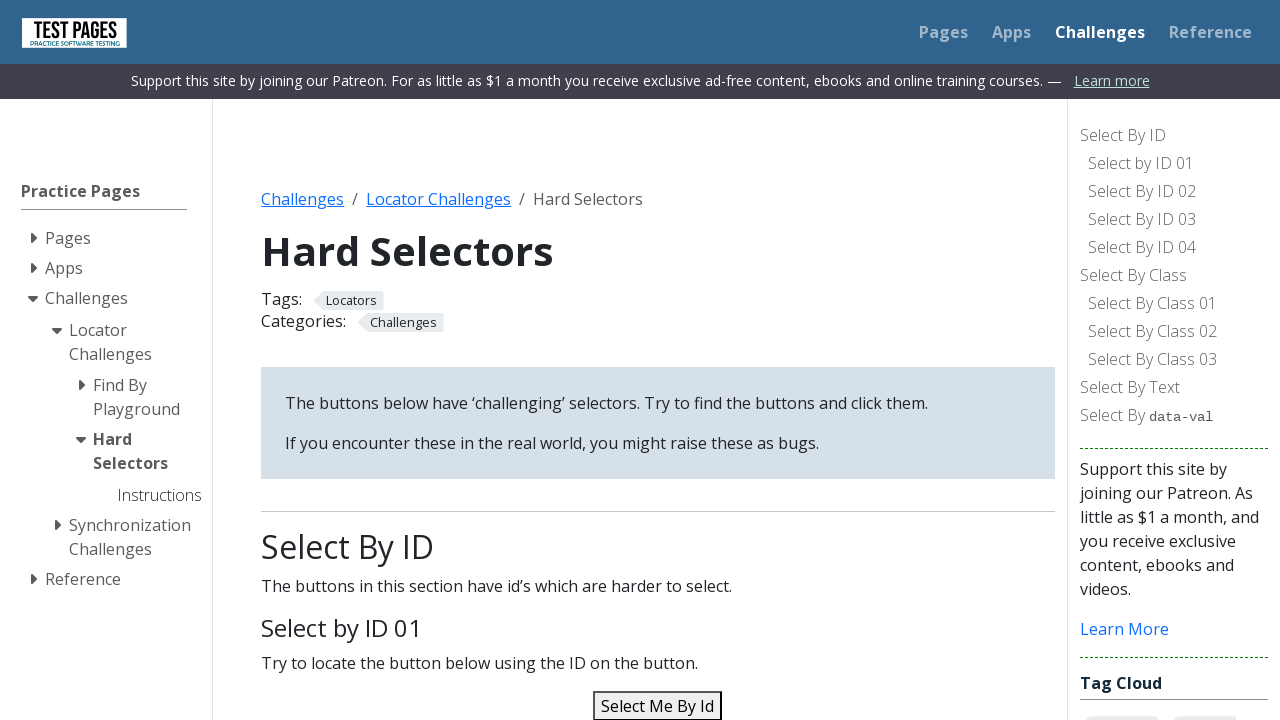

Clicked button with escaped dot characters in ID (select.me.by.id) at (658, 705) on #select\.me\.by\.id
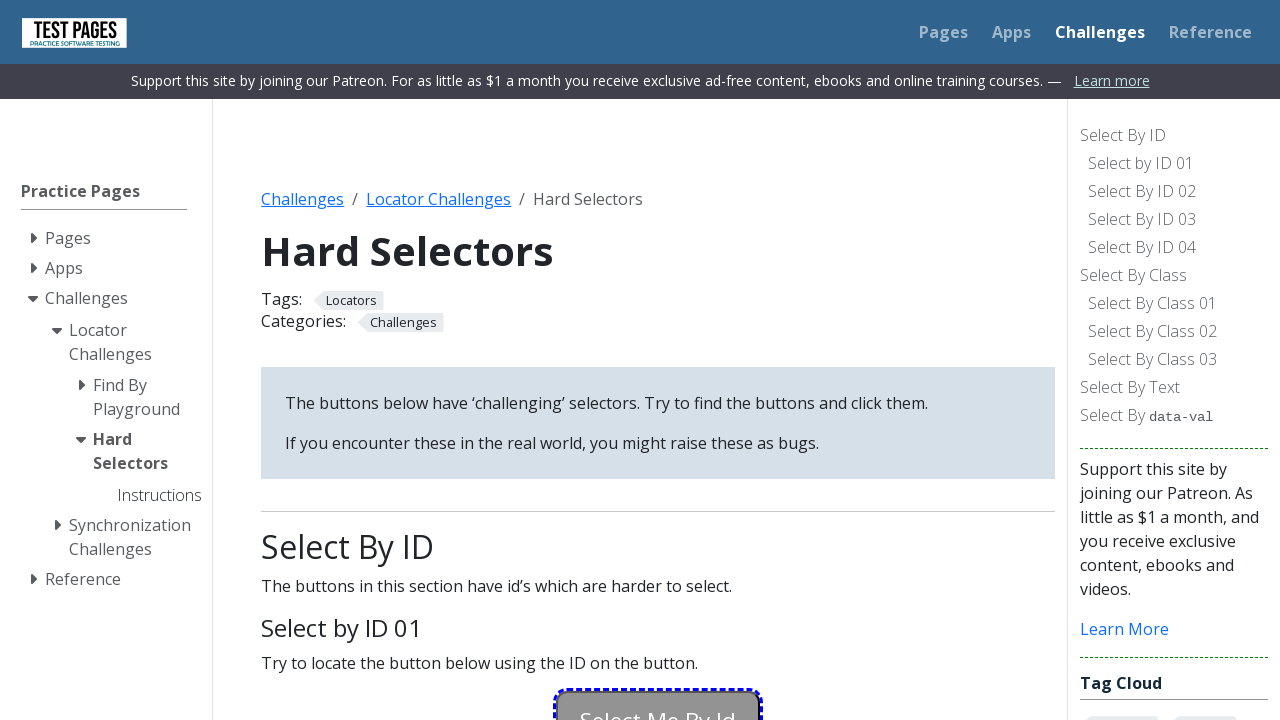

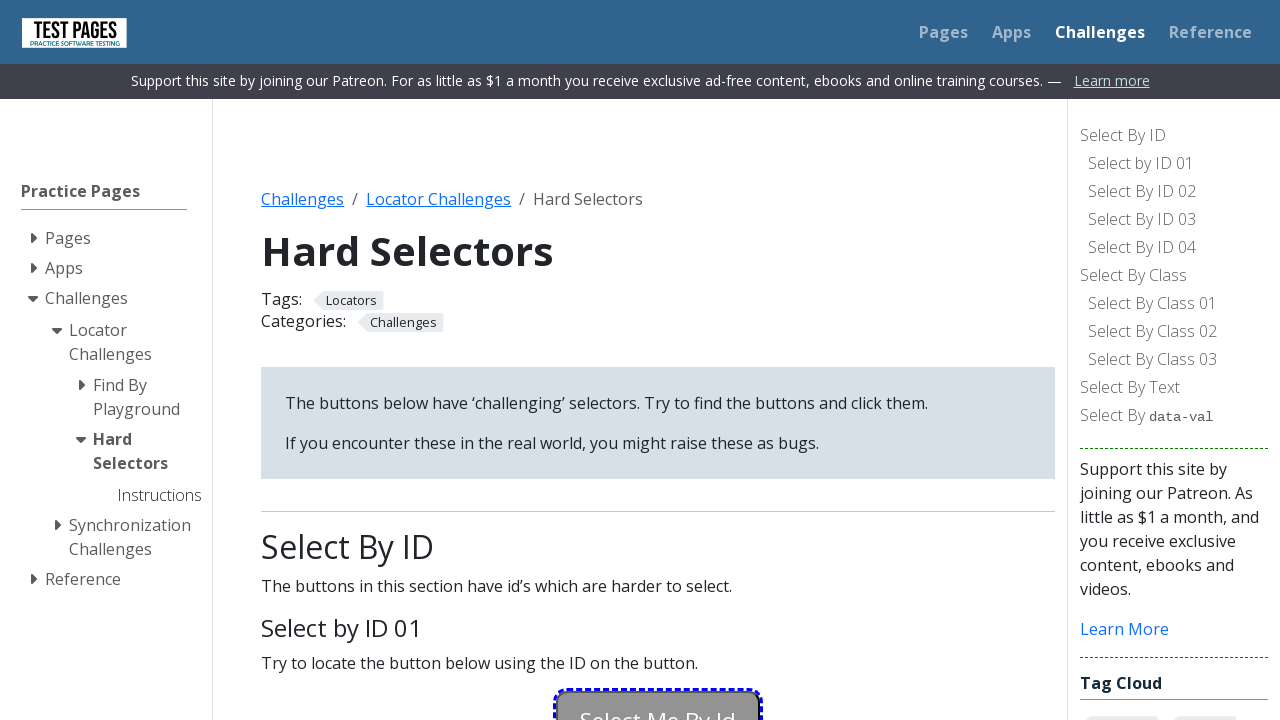